Tests alert handling with accepting alerts, dismissing confirms, and entering text in prompts

Starting URL: https://demoqa.com/alerts

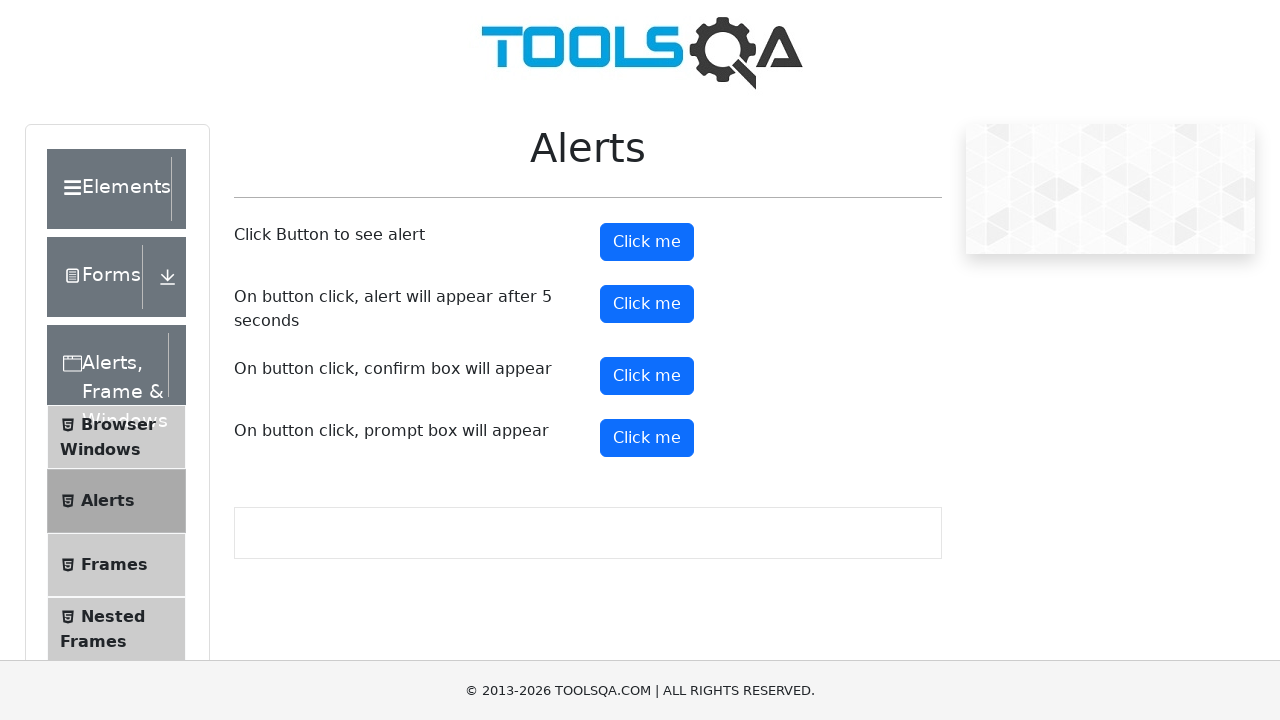

Clicked alert button at (647, 242) on #alertButton
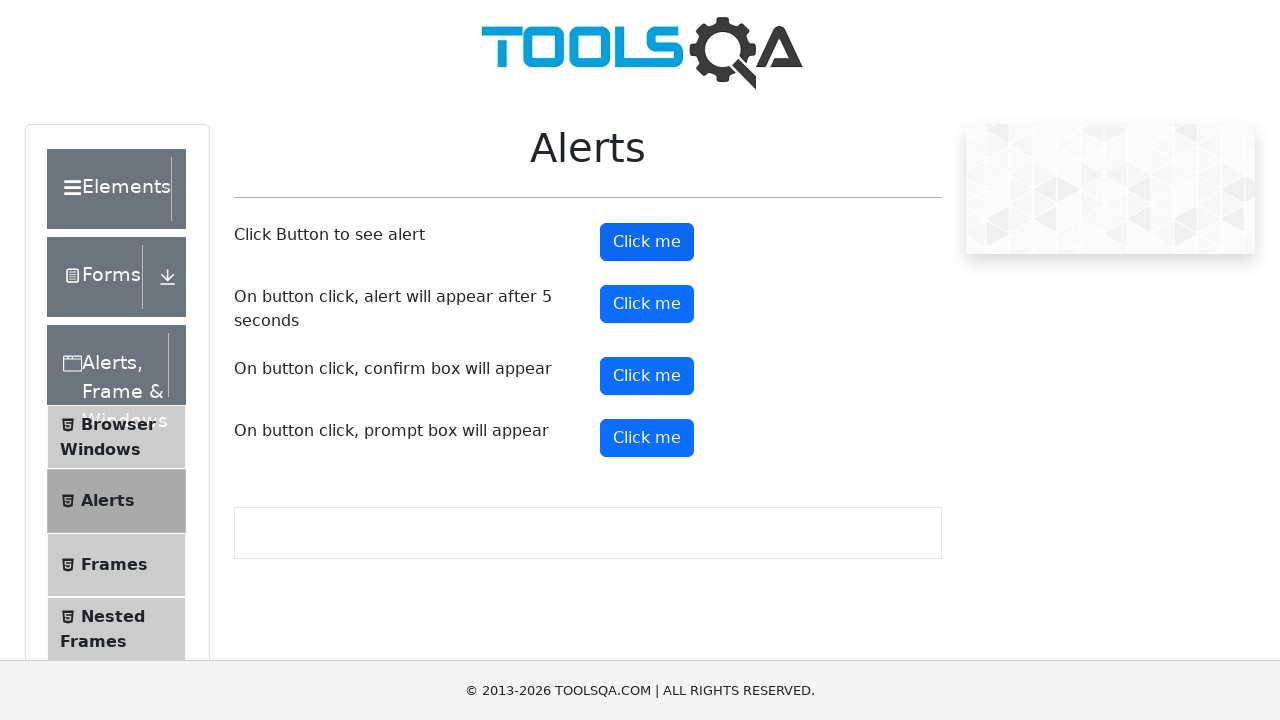

Alert dialog accepted
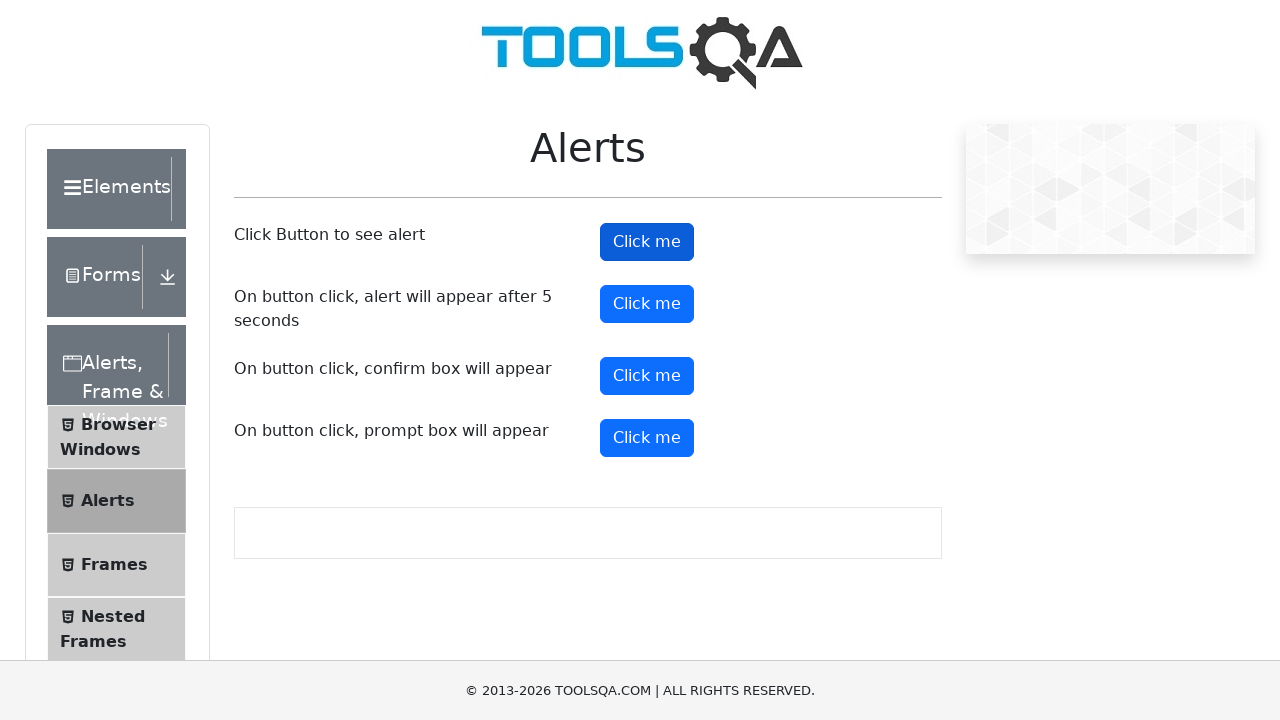

Clicked timer alert button at (647, 304) on #timerAlertButton
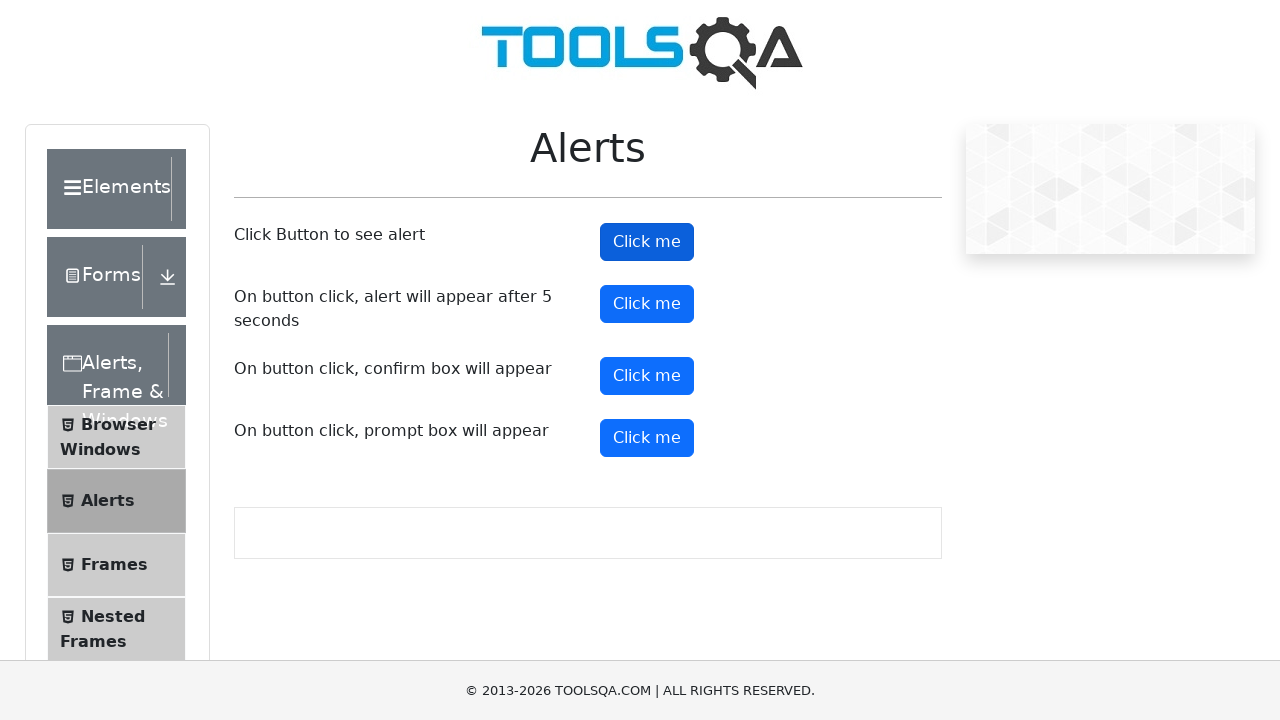

Timer alert dialog accepted
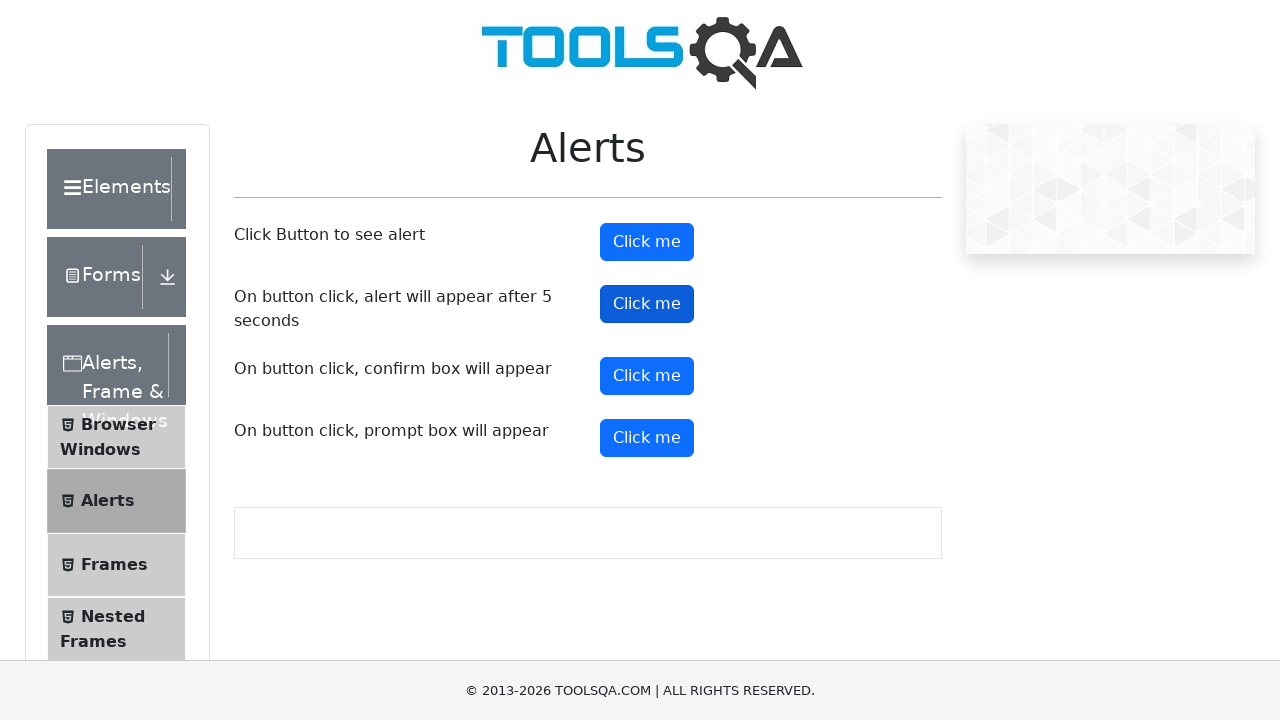

Clicked confirm button at (647, 376) on #confirmButton
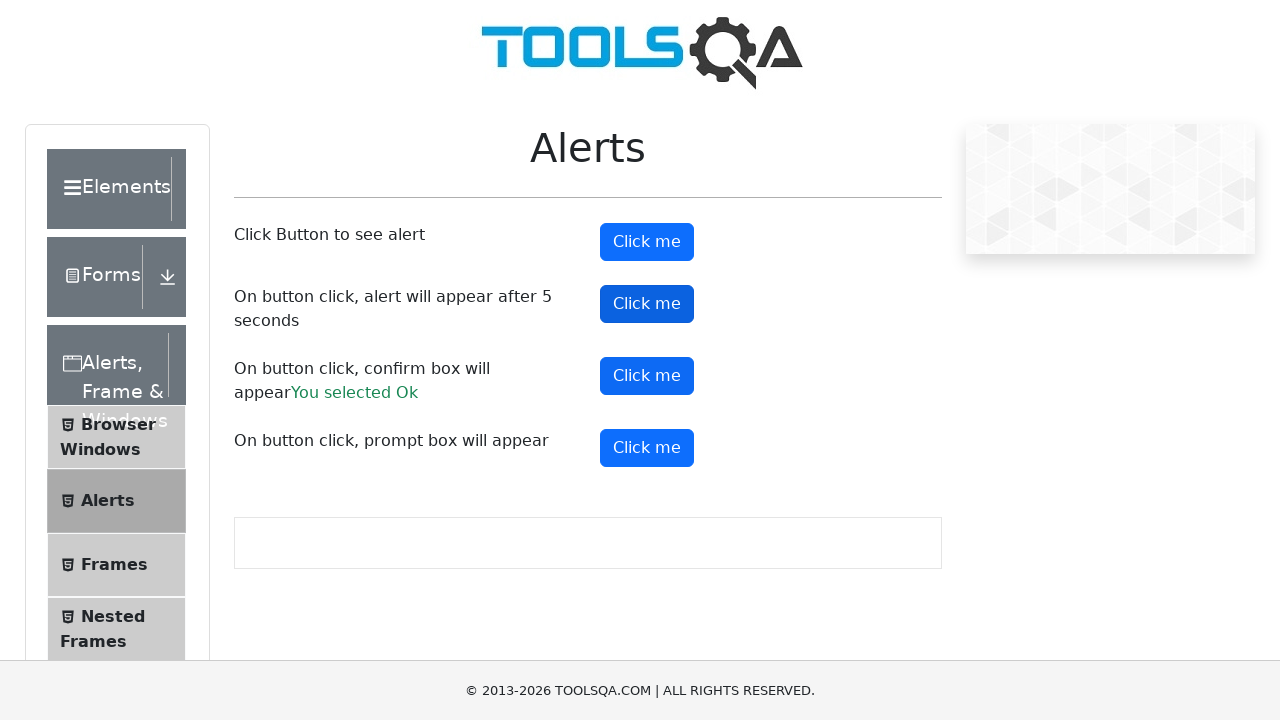

Confirm dialog dismissed
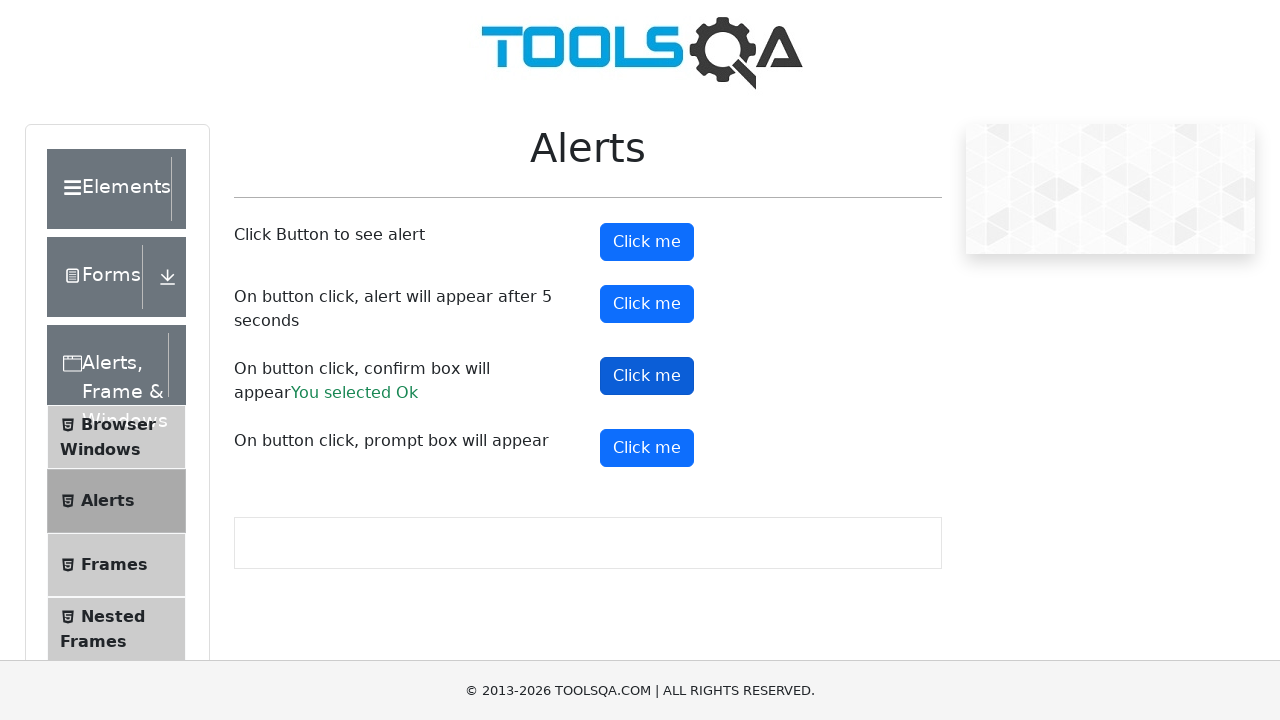

Set up prompt dialog handler to accept with 'Denis'
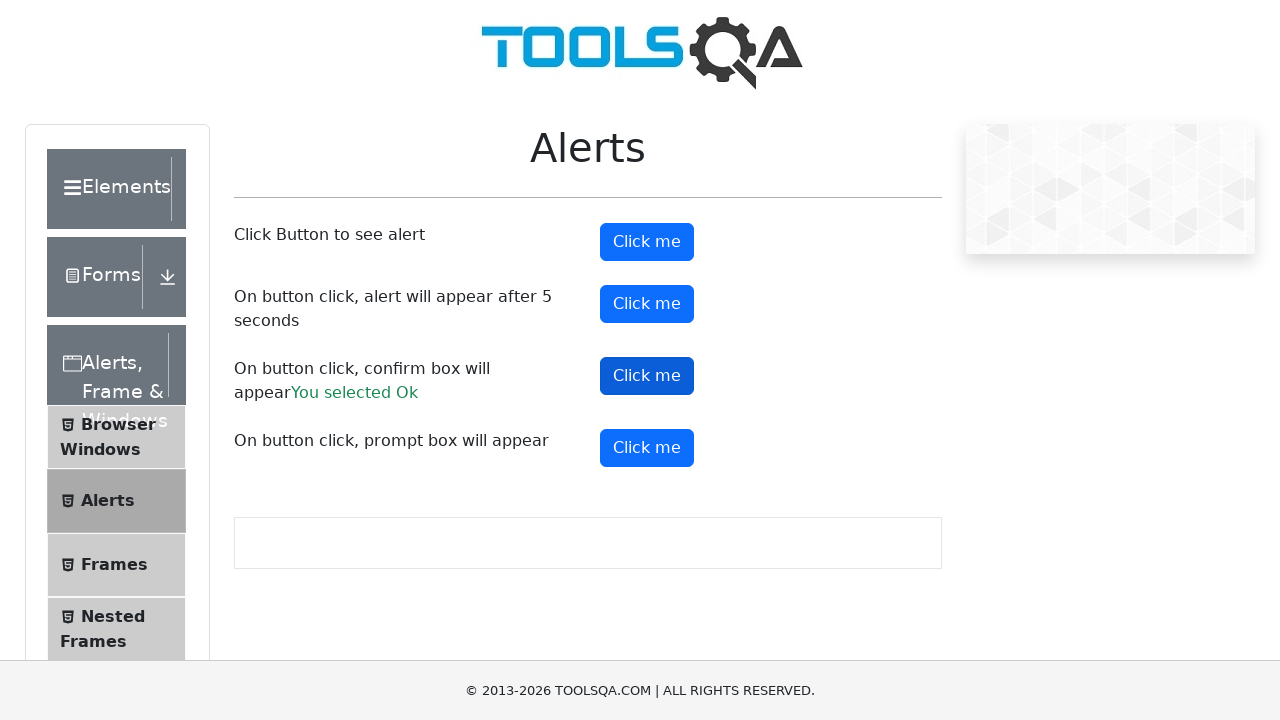

Clicked prompt button and entered 'Denis' in prompt dialog at (647, 448) on #promtButton
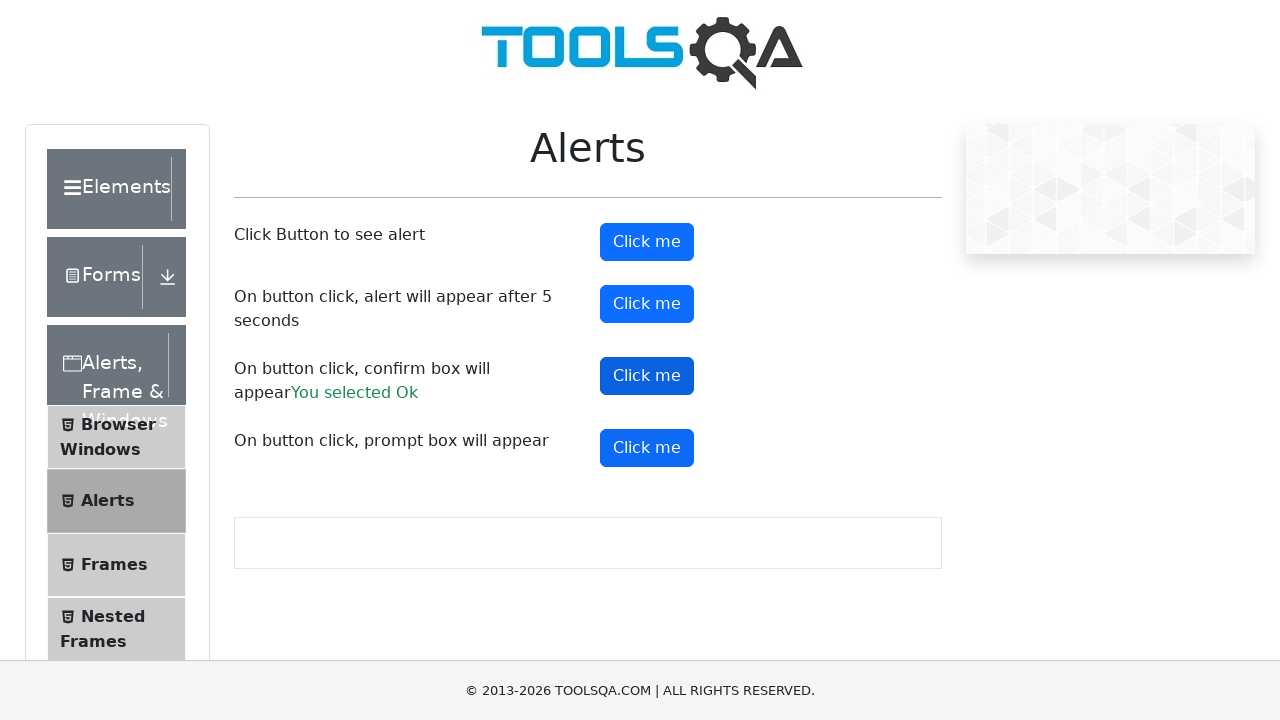

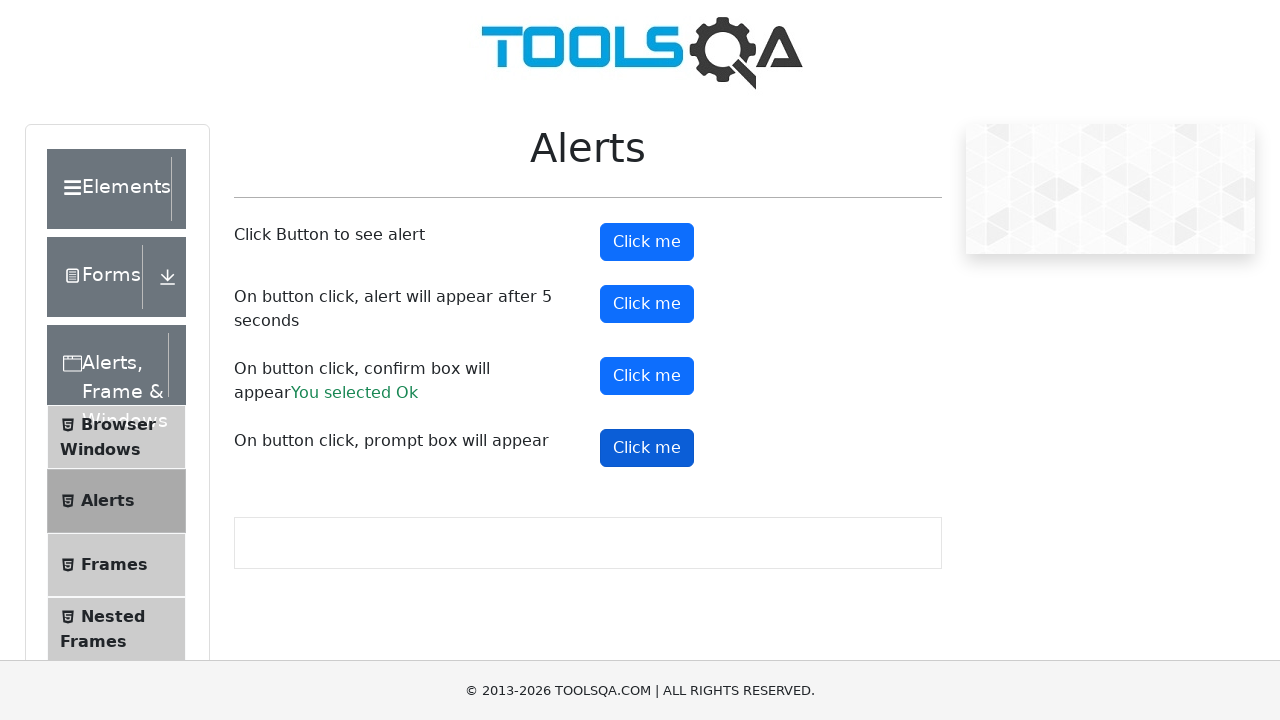